Tests multi-select dropdown functionality by selecting options using visible text, index, and value, then deselecting an option by index

Starting URL: https://v1.training-support.net/selenium/selects

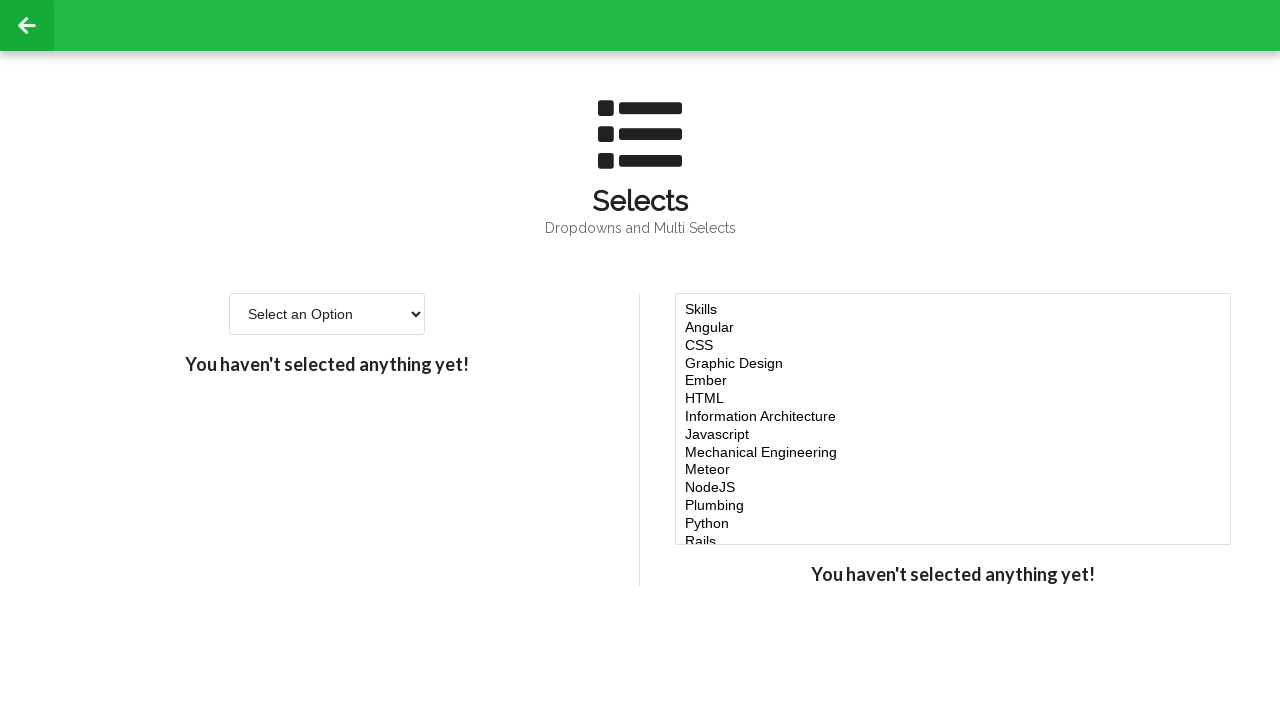

Navigated to multi-select dropdown page
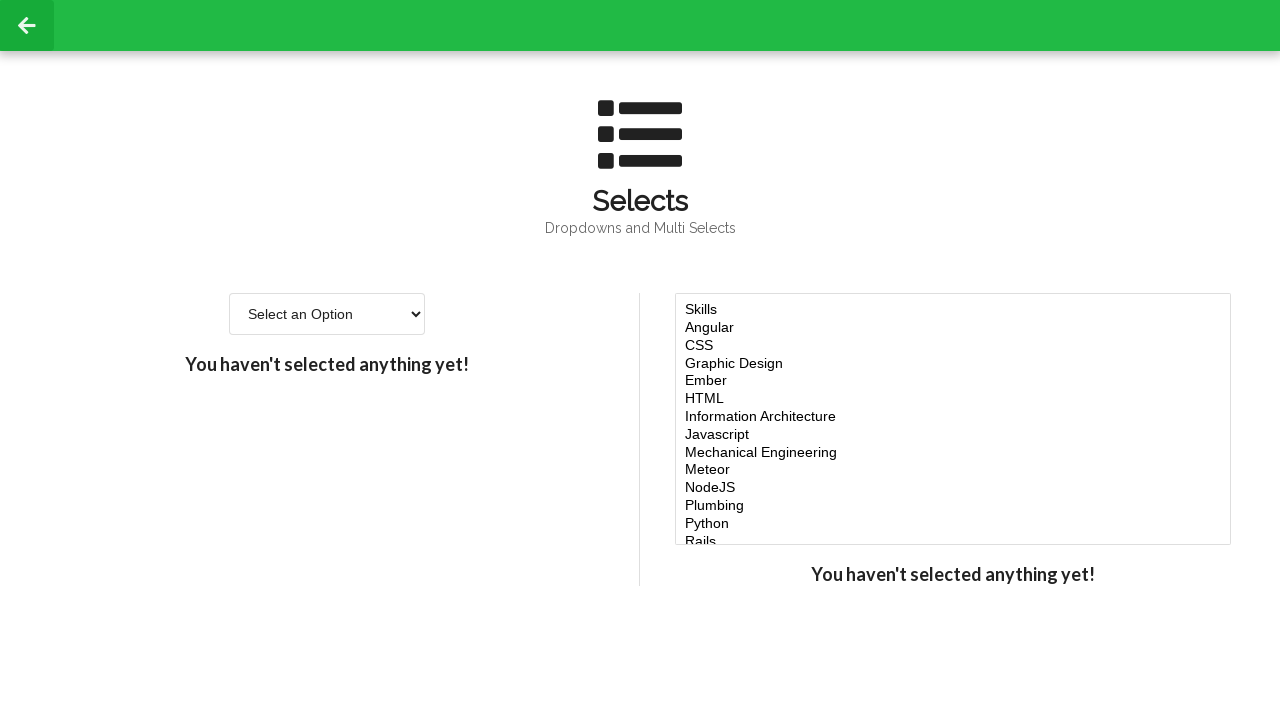

Selected 'Javascript' option by visible text on #multi-select
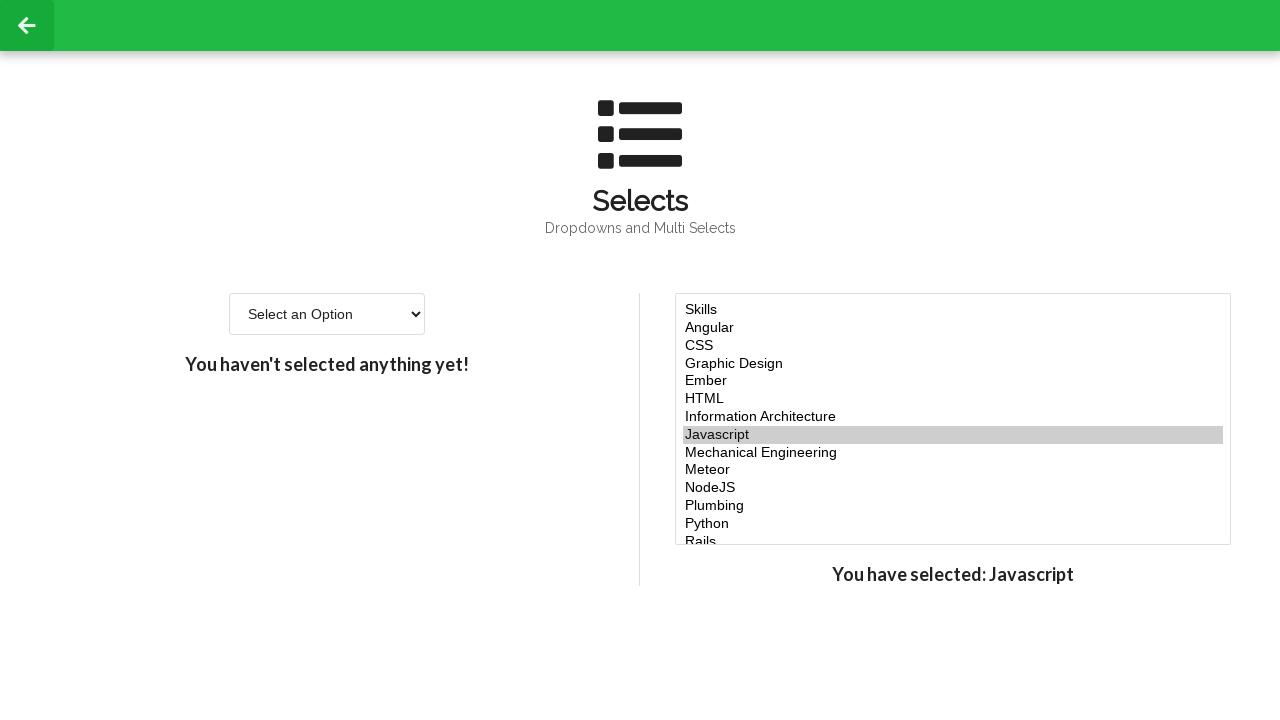

Selected option at index 4 with Ctrl+click at (953, 381) on #multi-select option >> nth=4
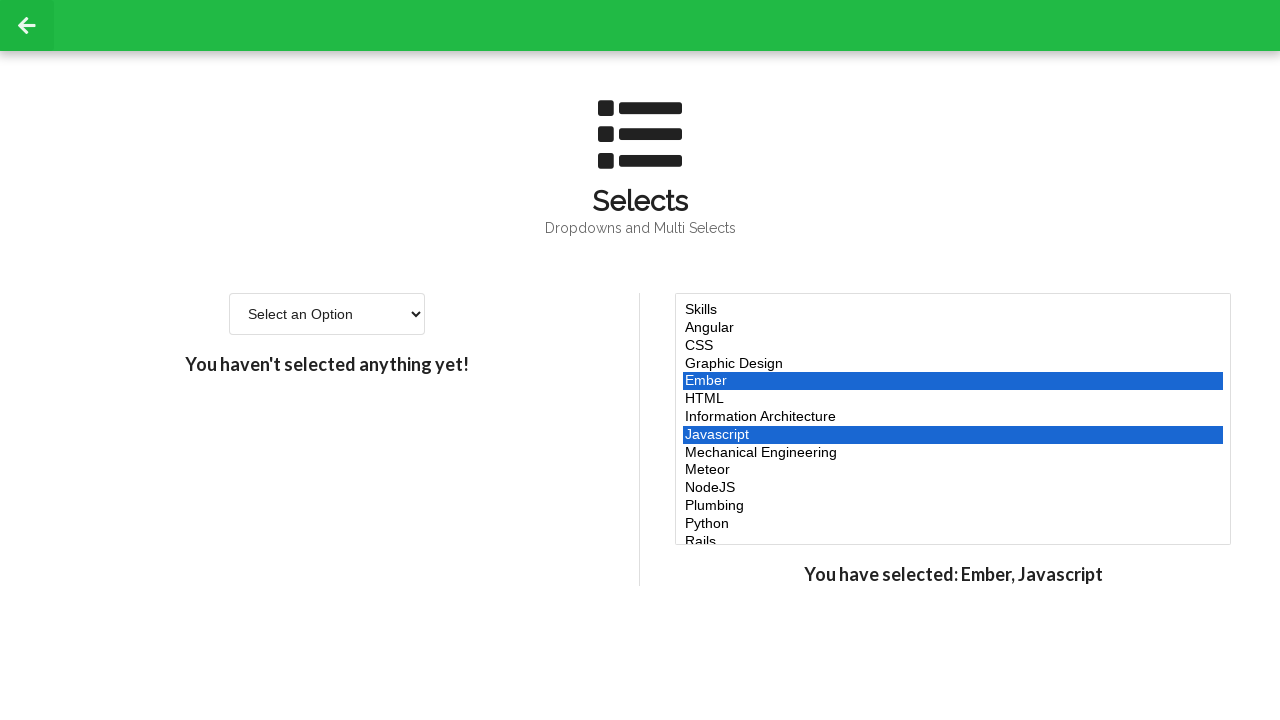

Selected option at index 5 with Ctrl+click at (953, 399) on #multi-select option >> nth=5
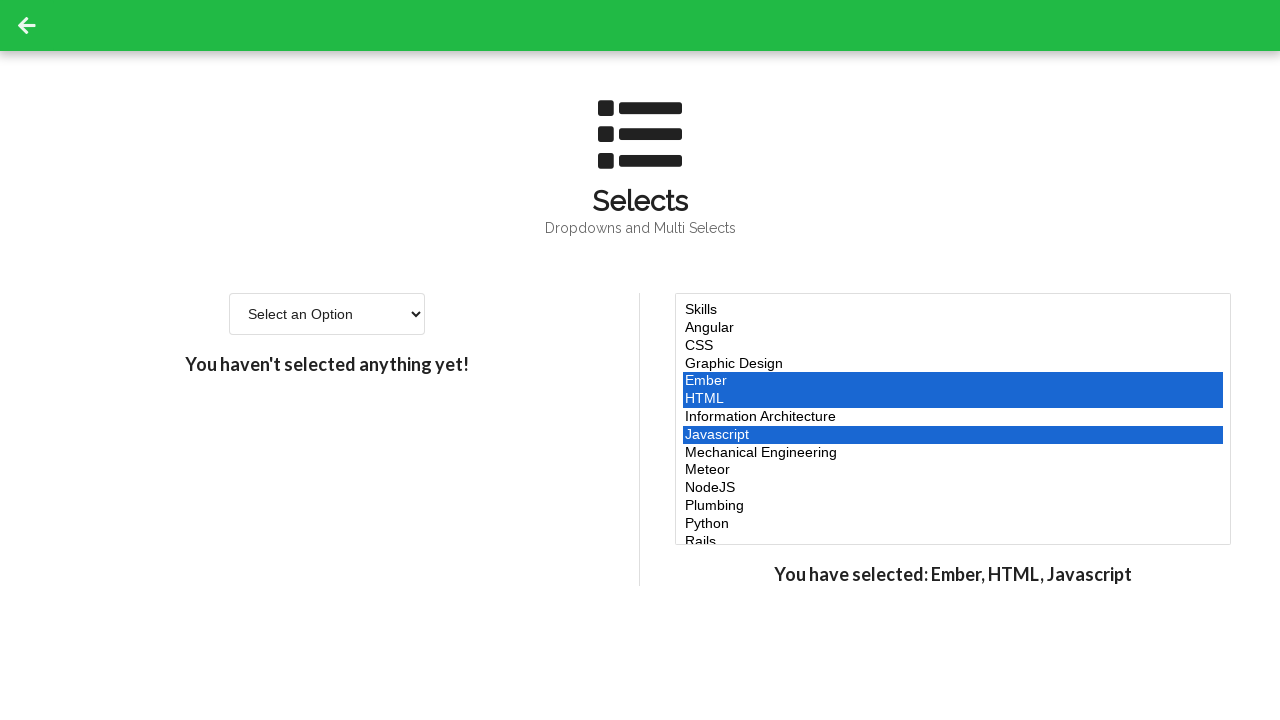

Selected option at index 6 with Ctrl+click at (953, 417) on #multi-select option >> nth=6
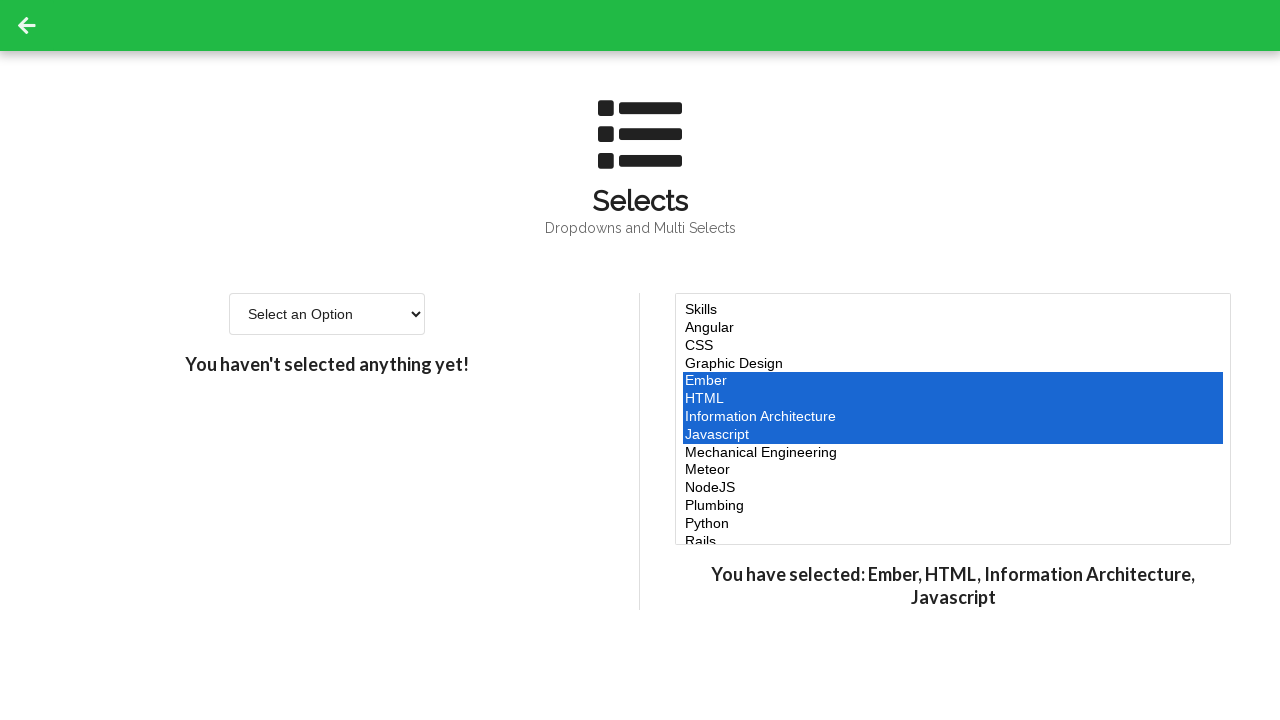

Selected option with value 'node' on #multi-select
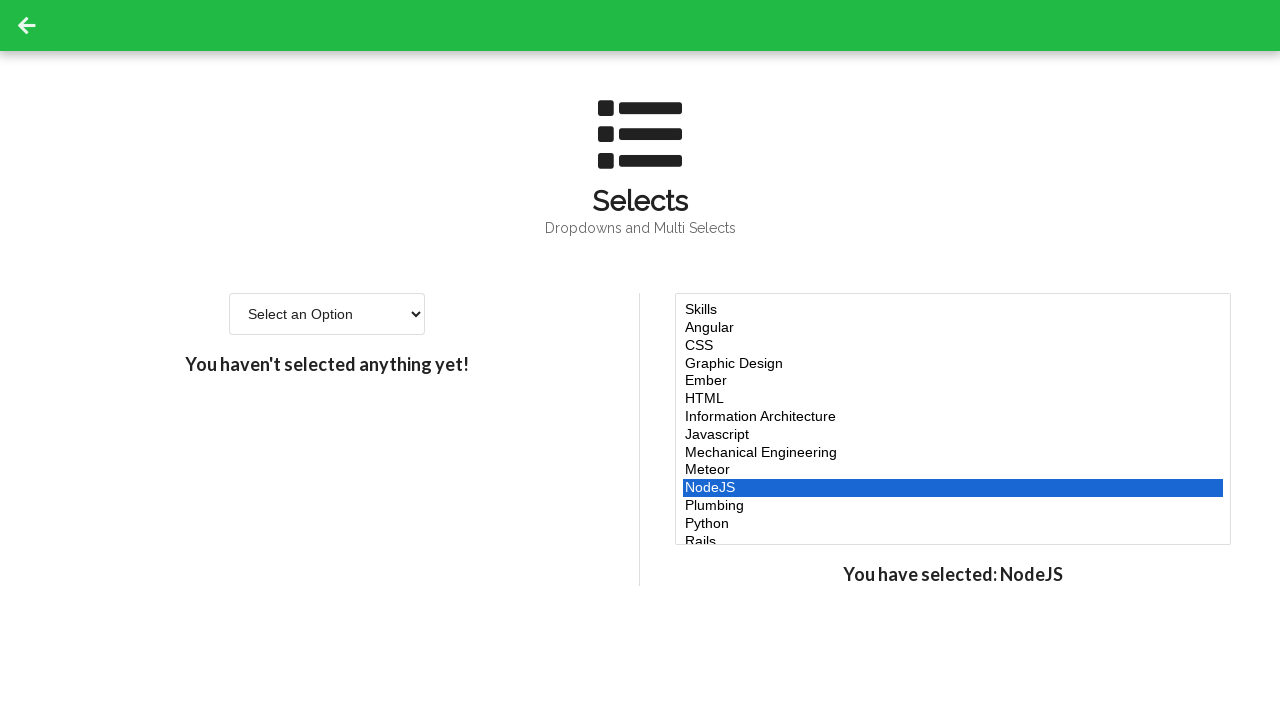

Deselected option at index 5 with Ctrl+click at (953, 399) on #multi-select option >> nth=5
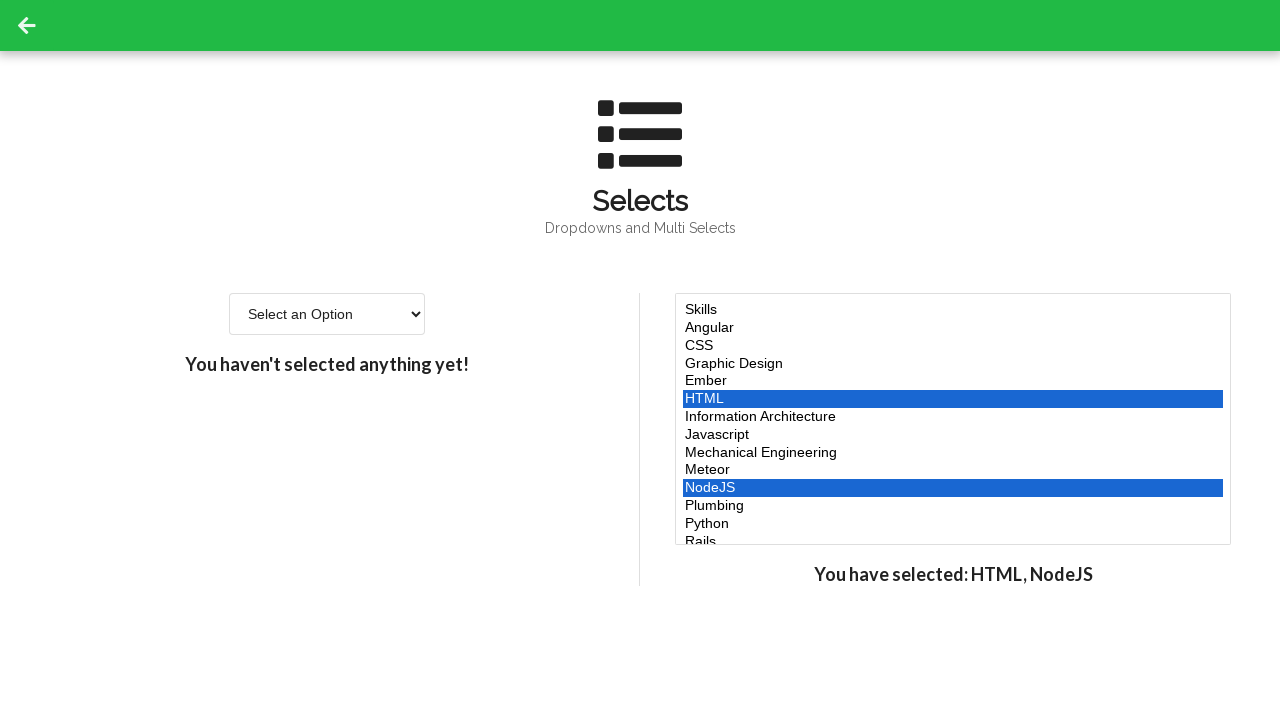

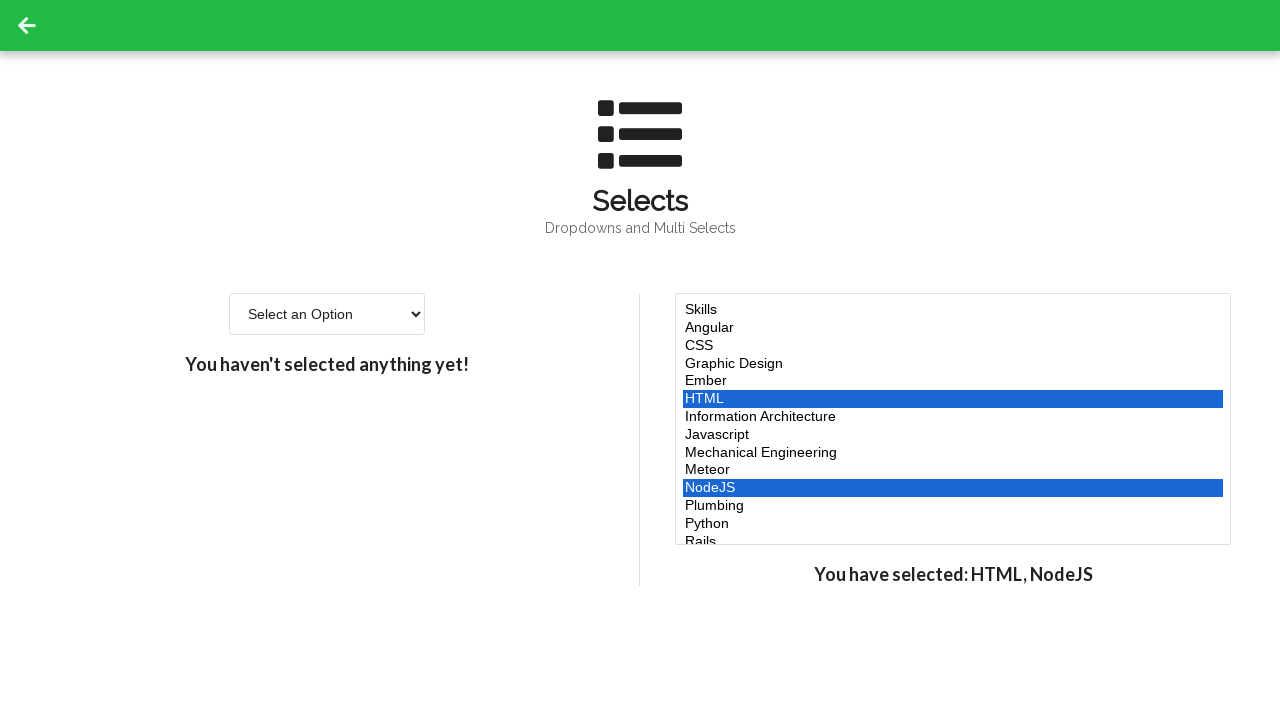